Tests sorting the Due column using semantic class-based locators on table2, demonstrating more maintainable selector patterns

Starting URL: http://the-internet.herokuapp.com/tables

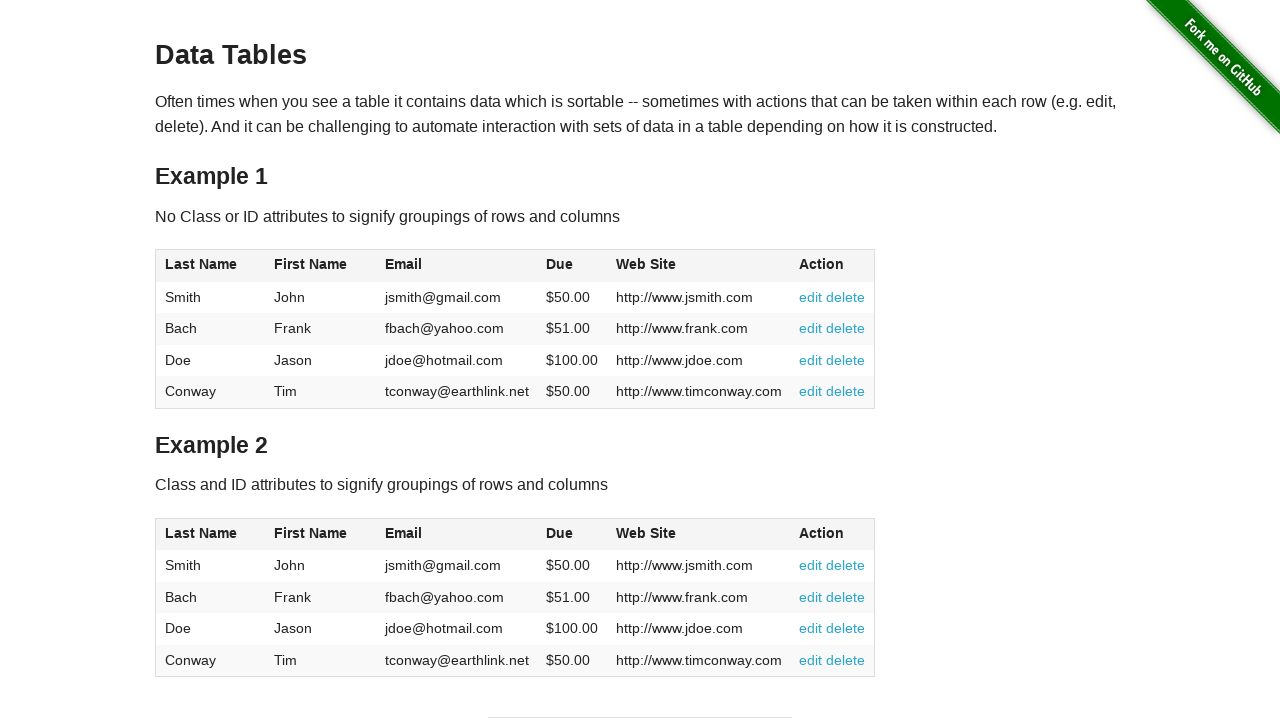

Clicked Due column header in table2 to sort at (560, 533) on #table2 thead .dues
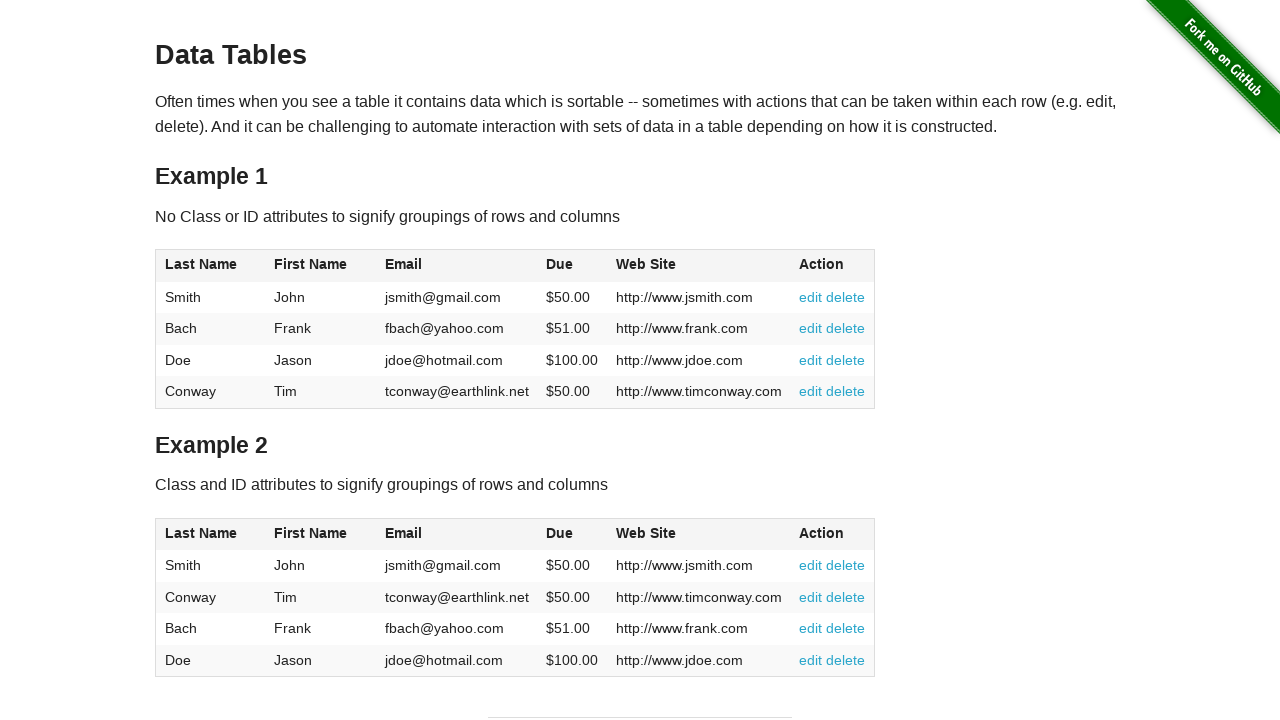

Due column cells in table2 loaded and verified
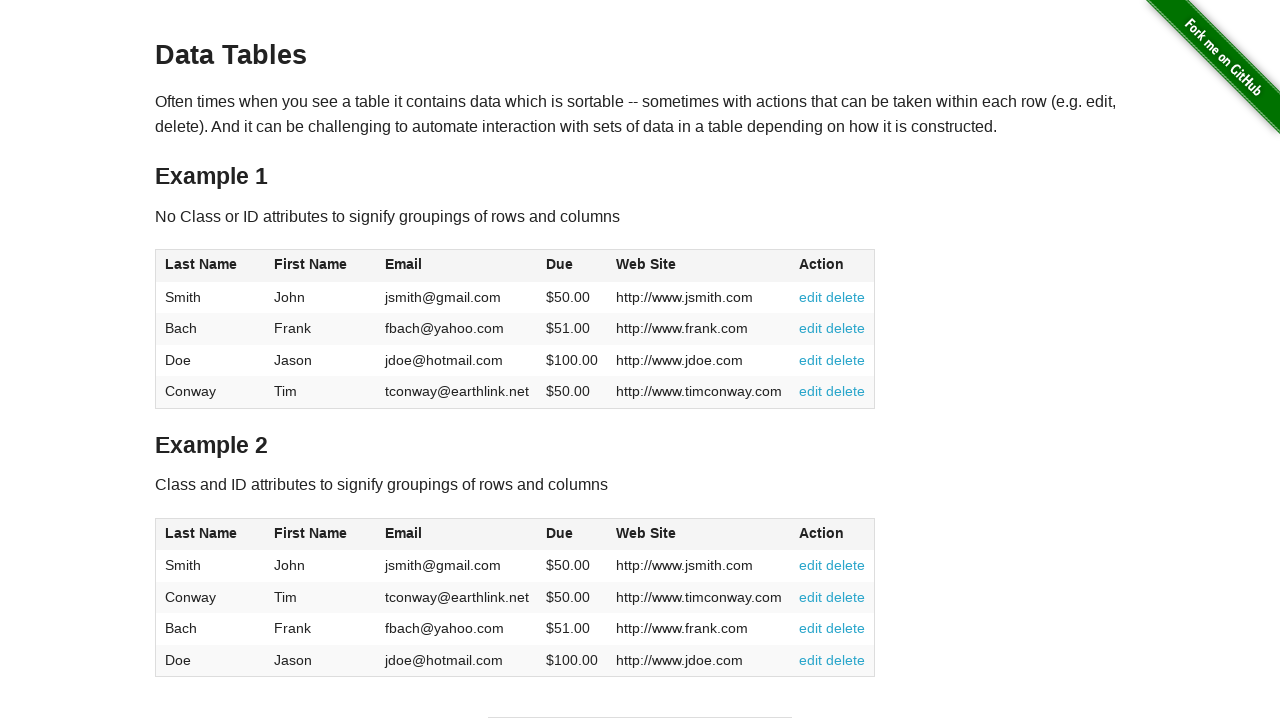

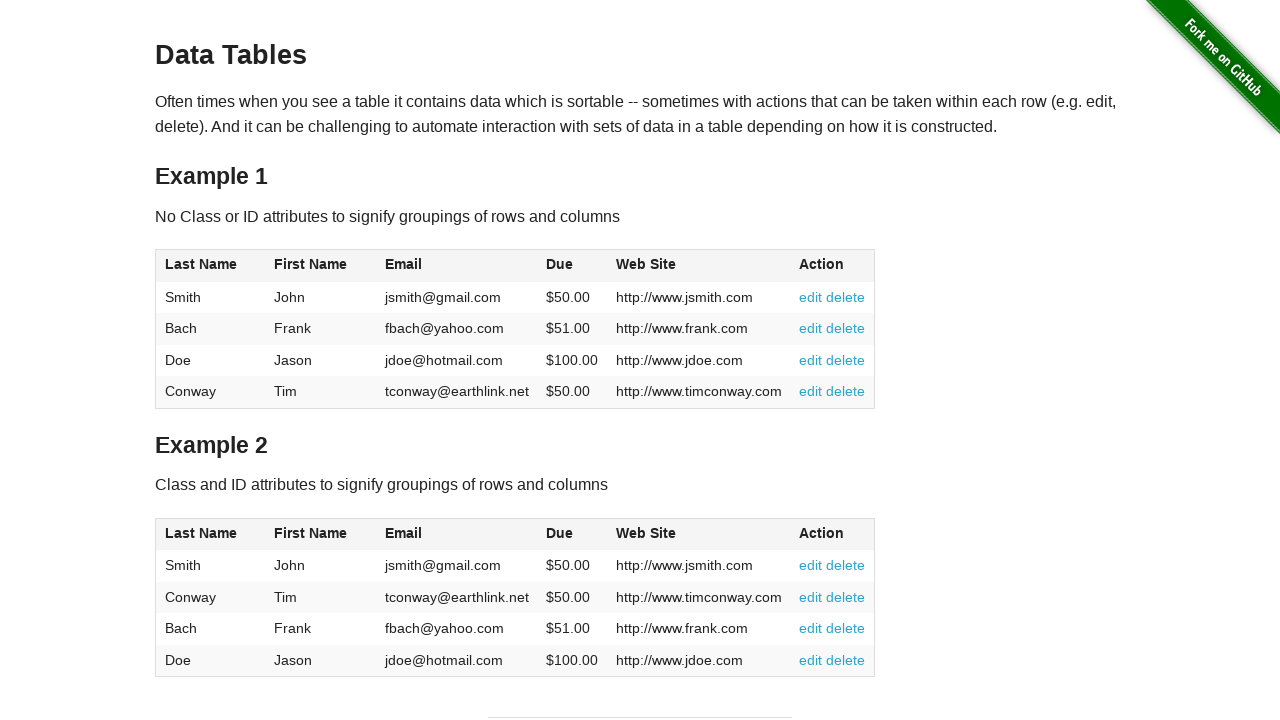